Tests JavaScript alert handling by clicking buttons that trigger different alert types (simple alert, confirm dialog, prompt dialog) and interacting with them through accept, dismiss, and send_keys operations.

Starting URL: https://letcode.in/alert

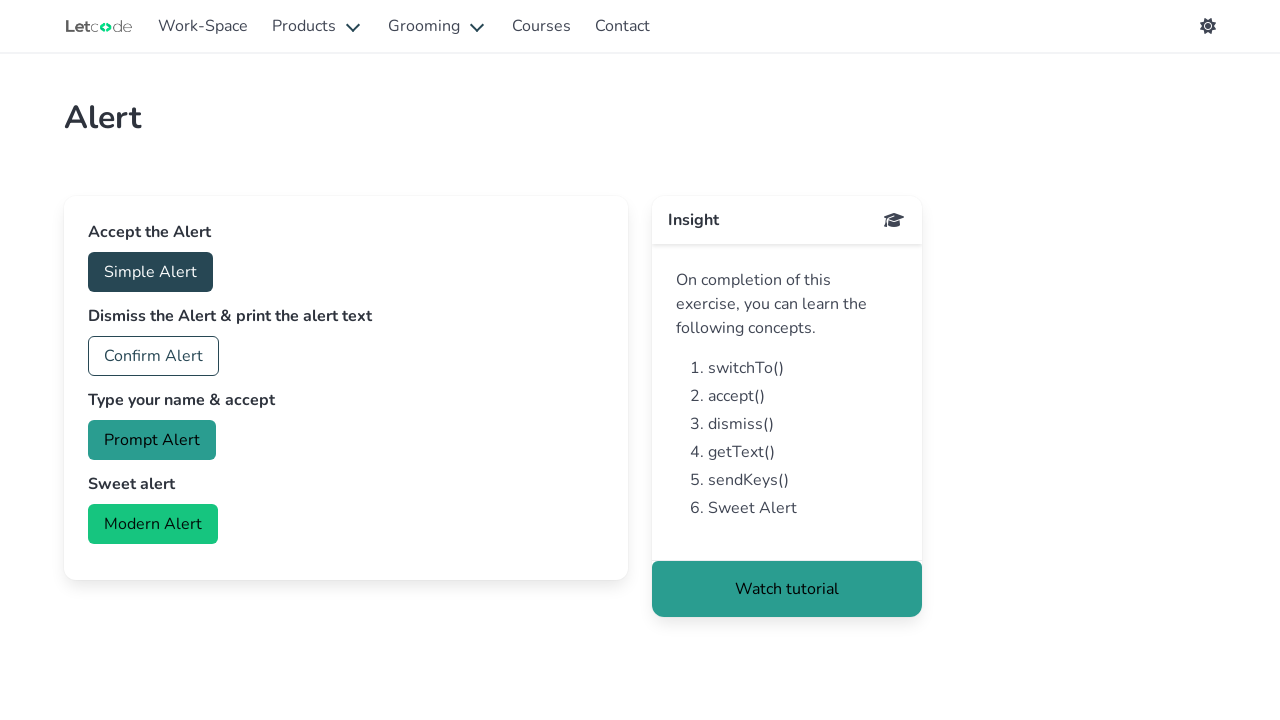

Clicked accept button to trigger simple alert at (150, 272) on xpath=//button[@id='accept']
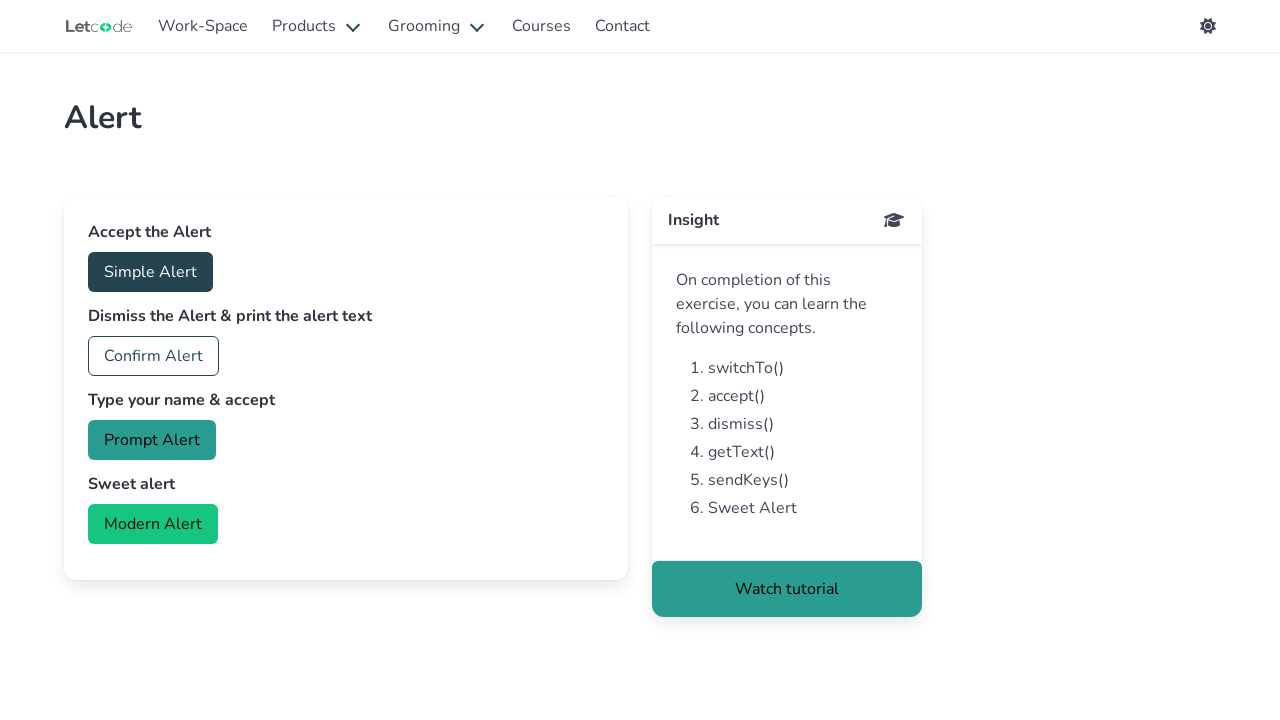

Set up dialog handler to accept alerts
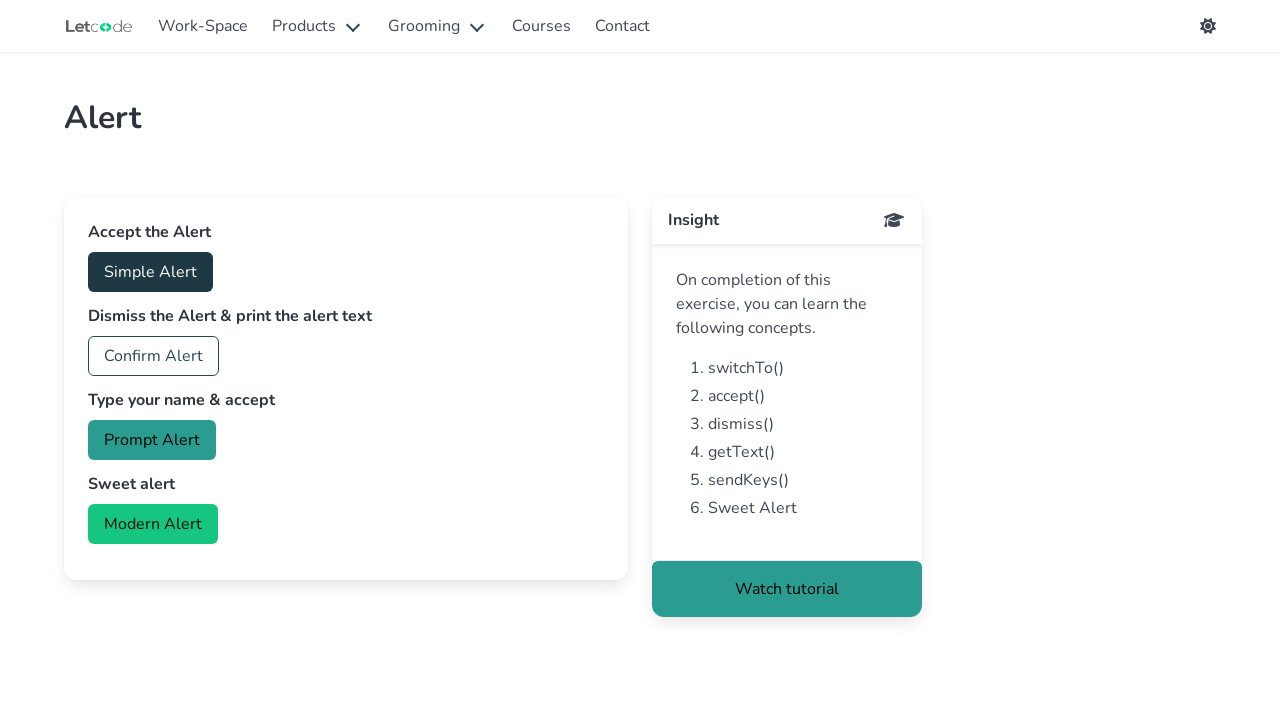

Re-clicked accept button and accepted the alert at (150, 272) on xpath=//button[@id='accept']
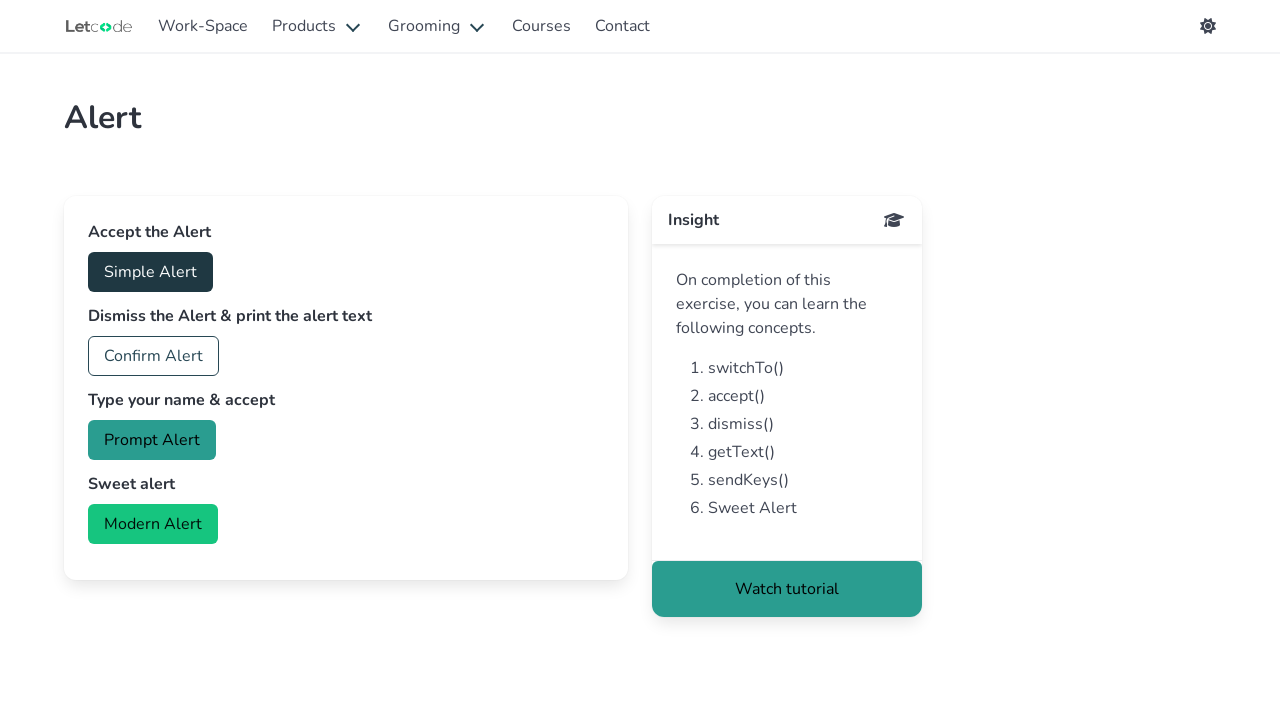

Clicked confirm button to trigger confirm dialog at (154, 356) on xpath=//button[@id='confirm']
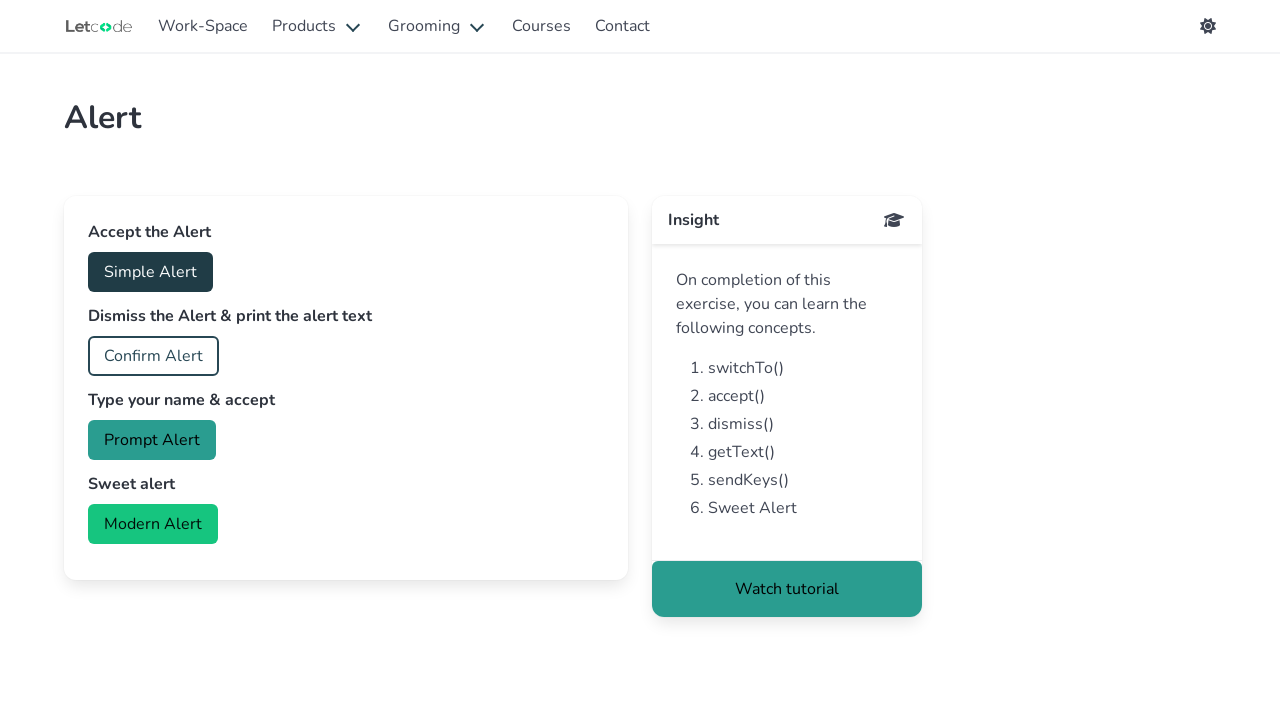

Set up dialog handler to dismiss confirm dialogs
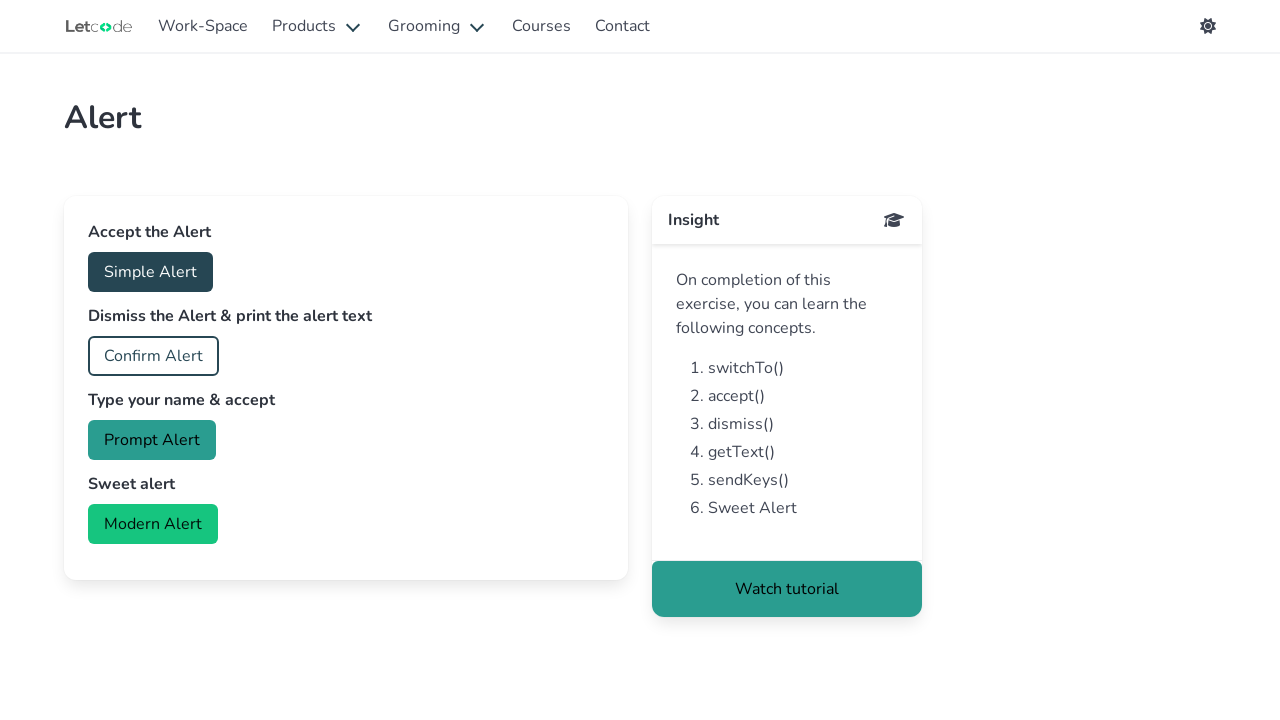

Clicked confirm button and dismissed the dialog at (154, 356) on xpath=//button[@id='confirm']
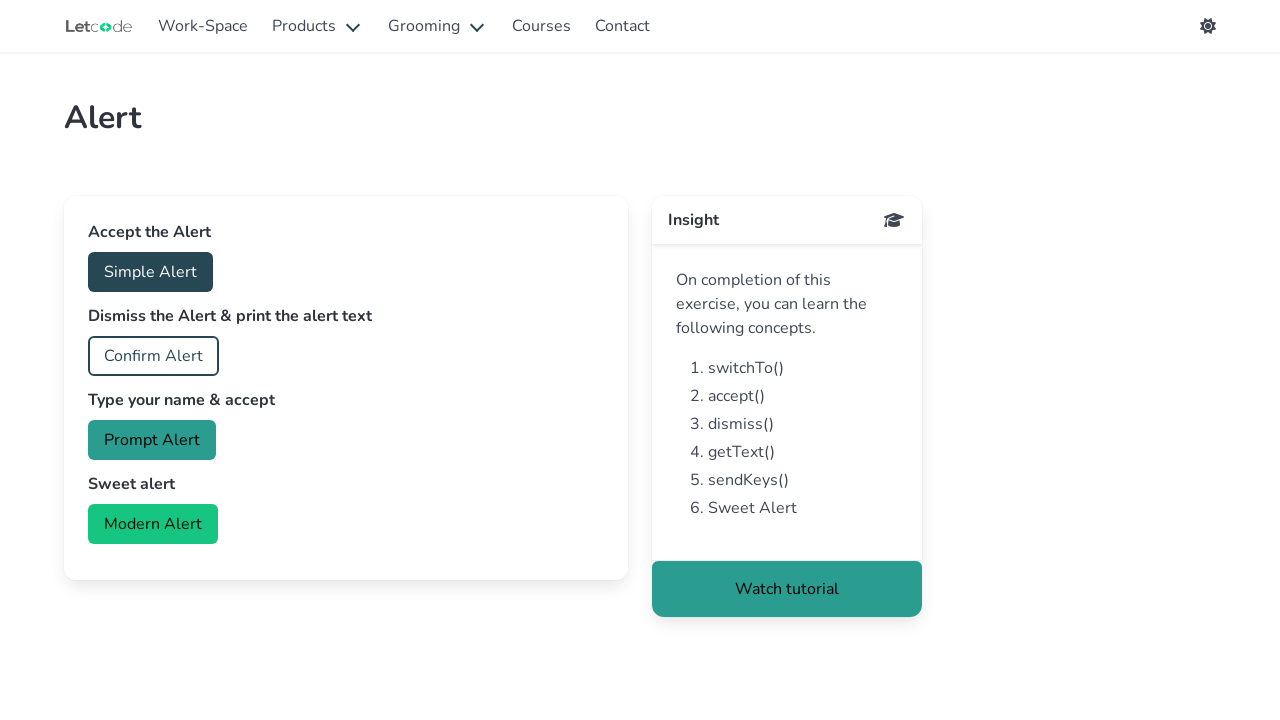

Set up dialog handler to accept prompt with text 'Buvanes'
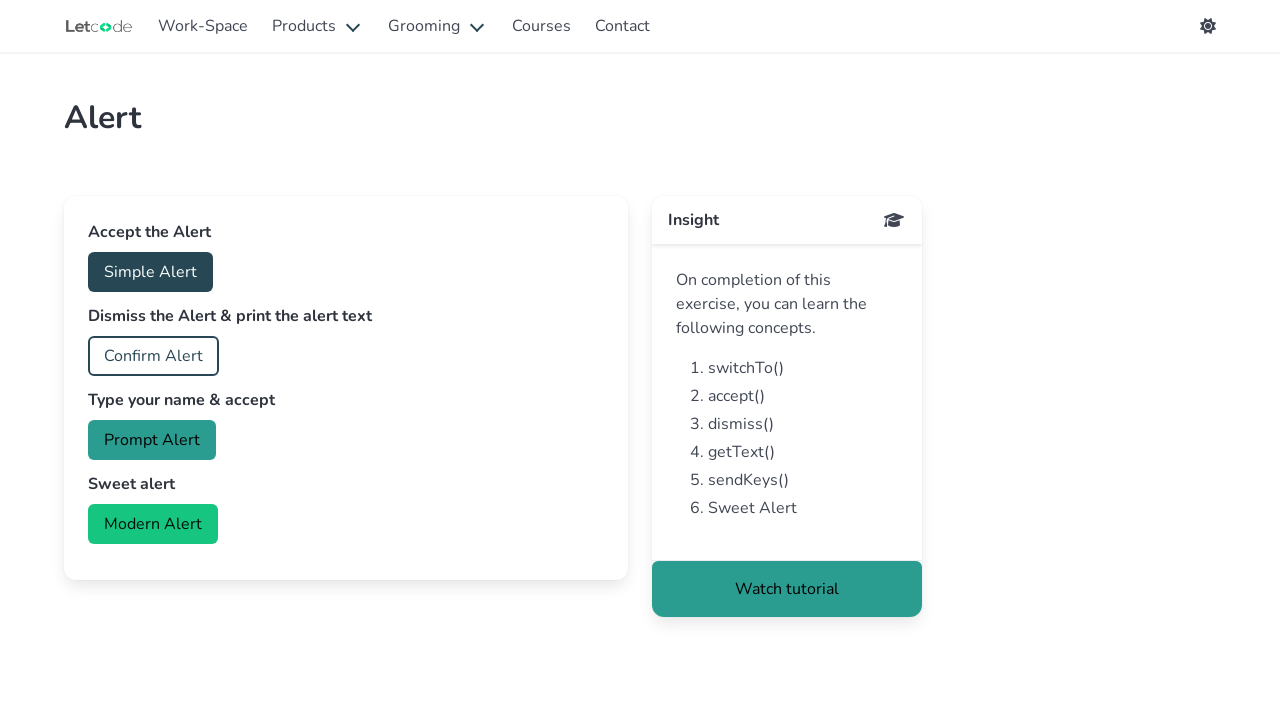

Clicked prompt button and accepted with text 'Buvanes' at (152, 440) on xpath=//button[@id='prompt']
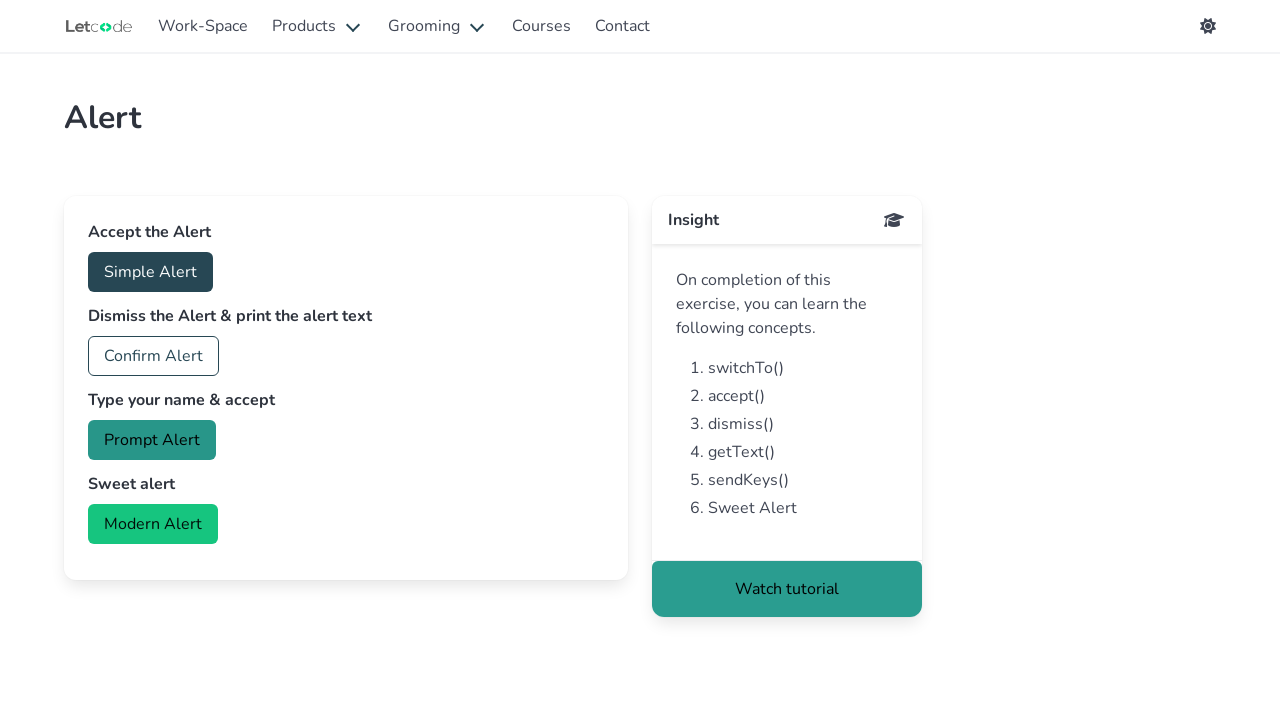

Waited 1000ms for interactions to complete
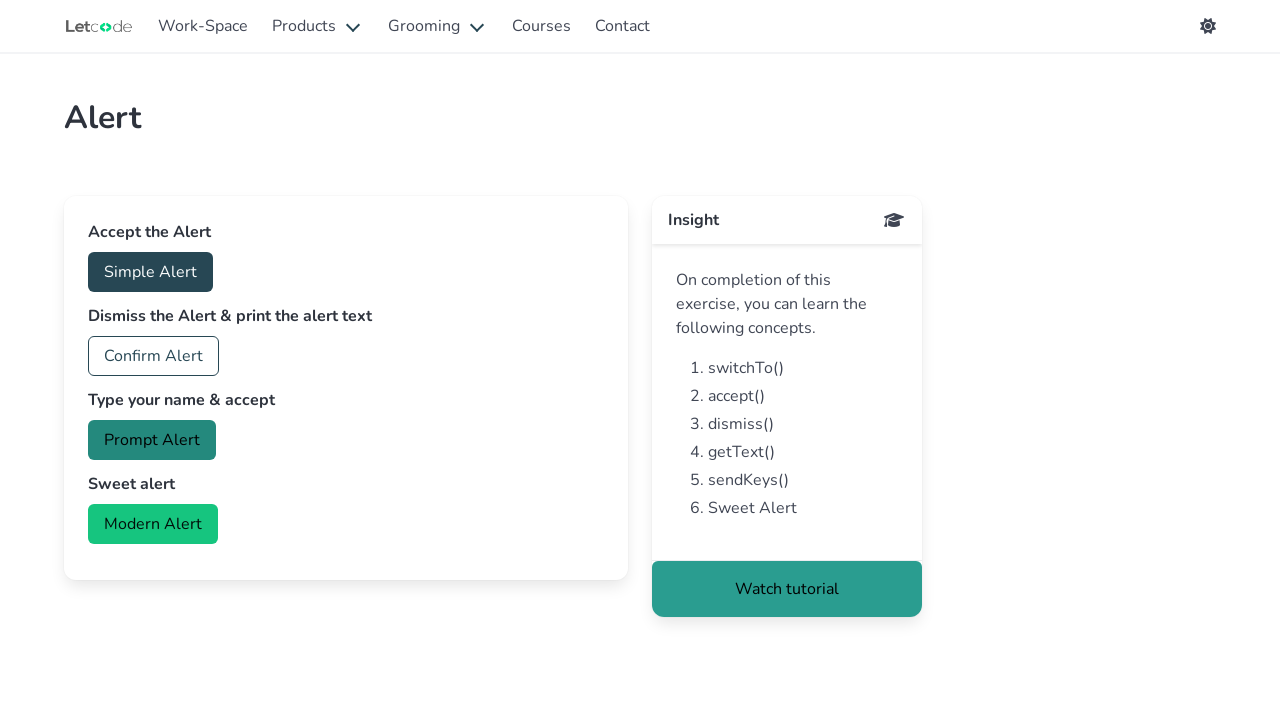

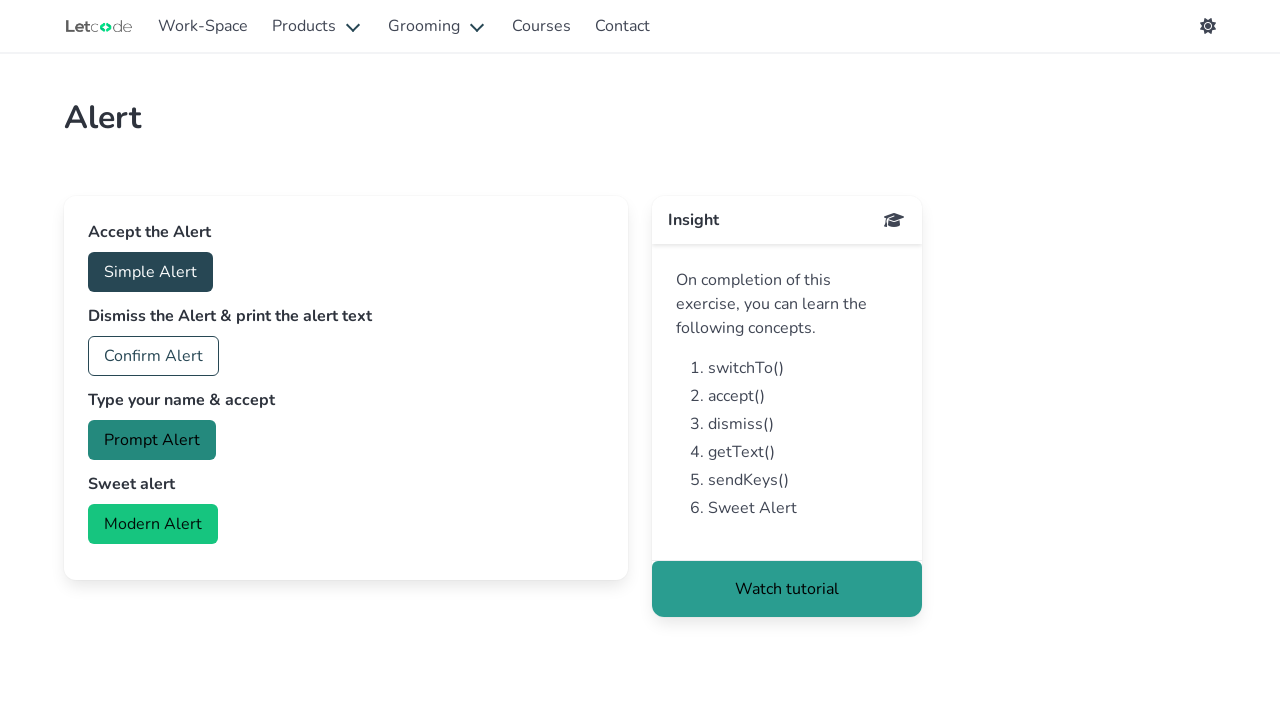